Tests prevent propagation with greedy drop box using different offset values

Starting URL: https://demoqa.com/droppable

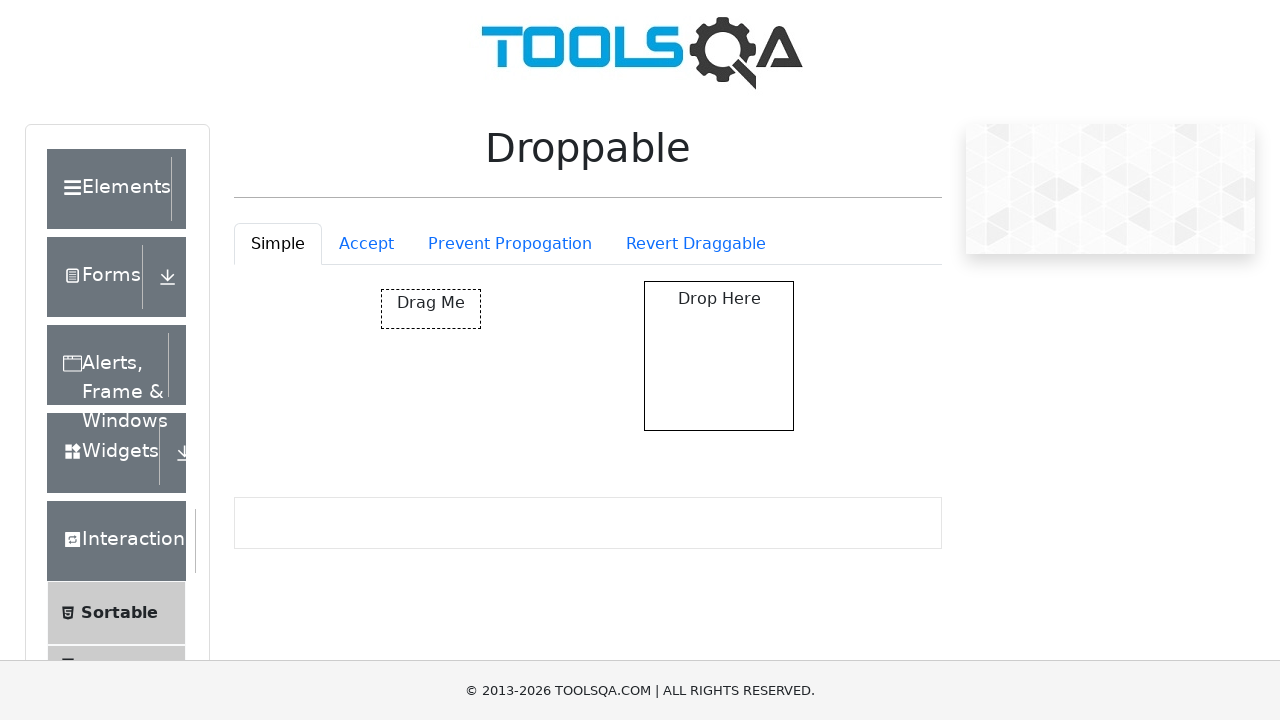

Clicked on Prevent Propagation tab at (510, 244) on #droppableExample-tab-preventPropogation
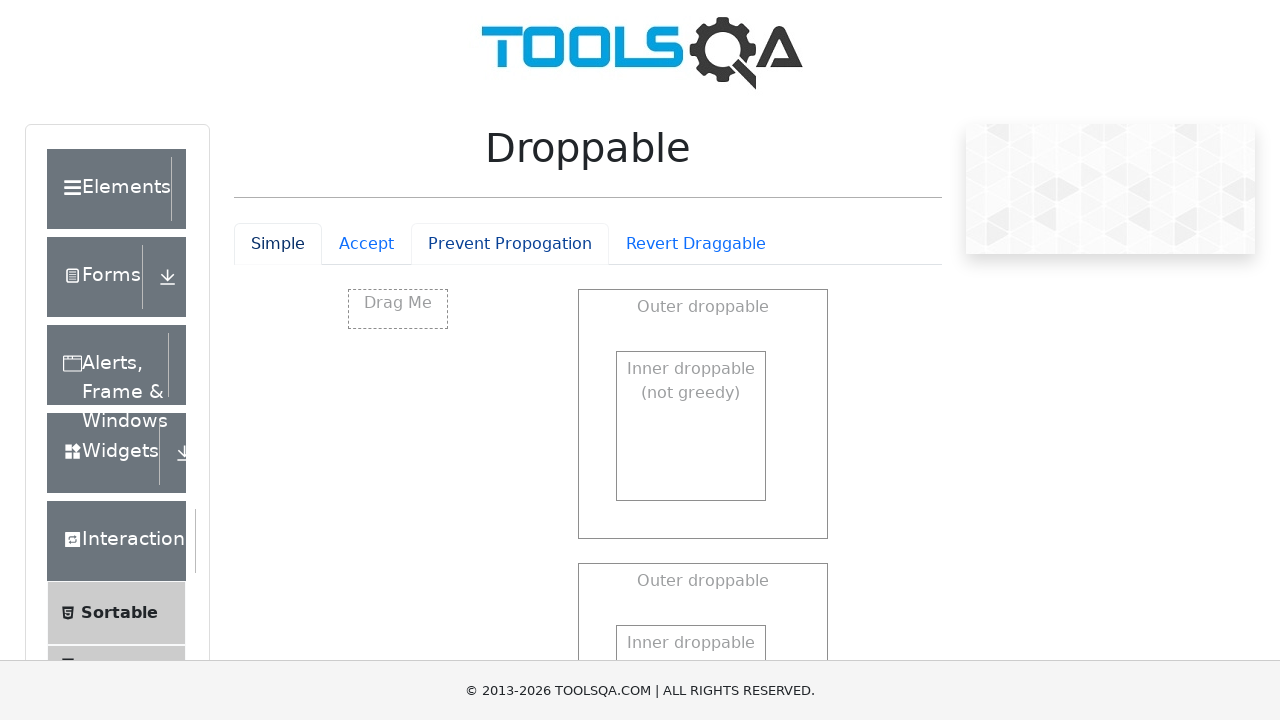

Located drag source element
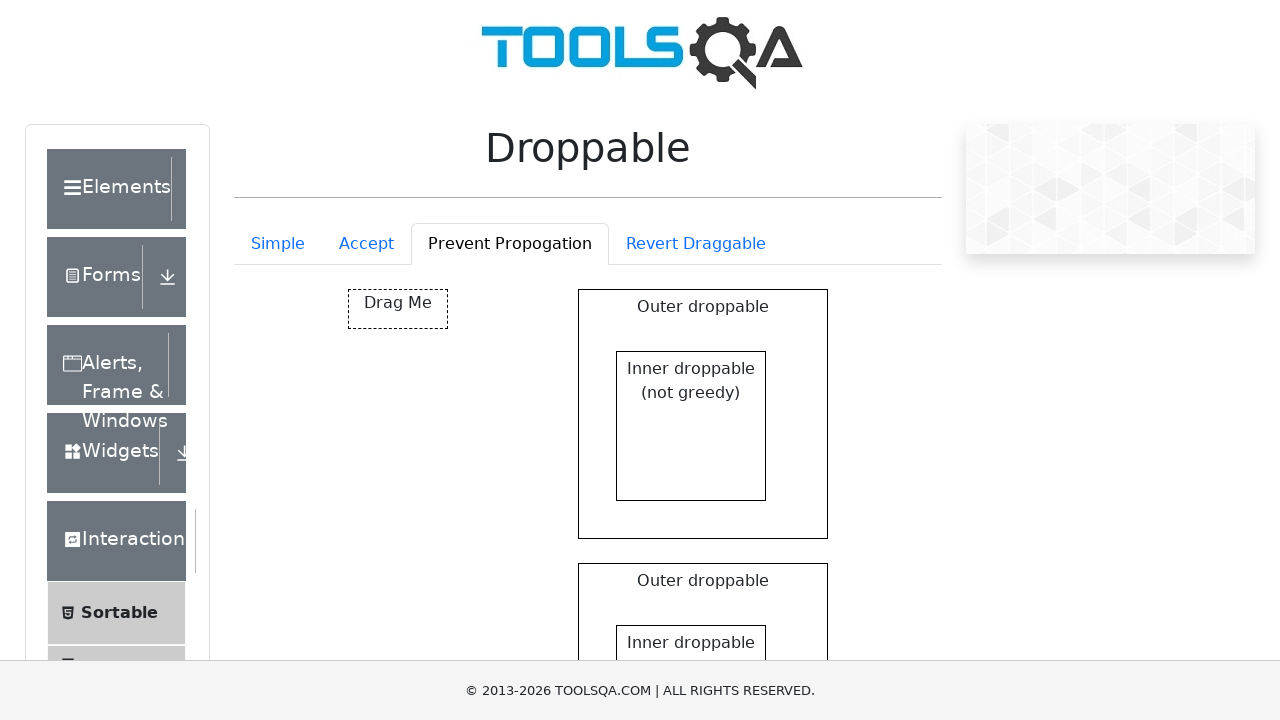

Retrieved bounding box of drag source element
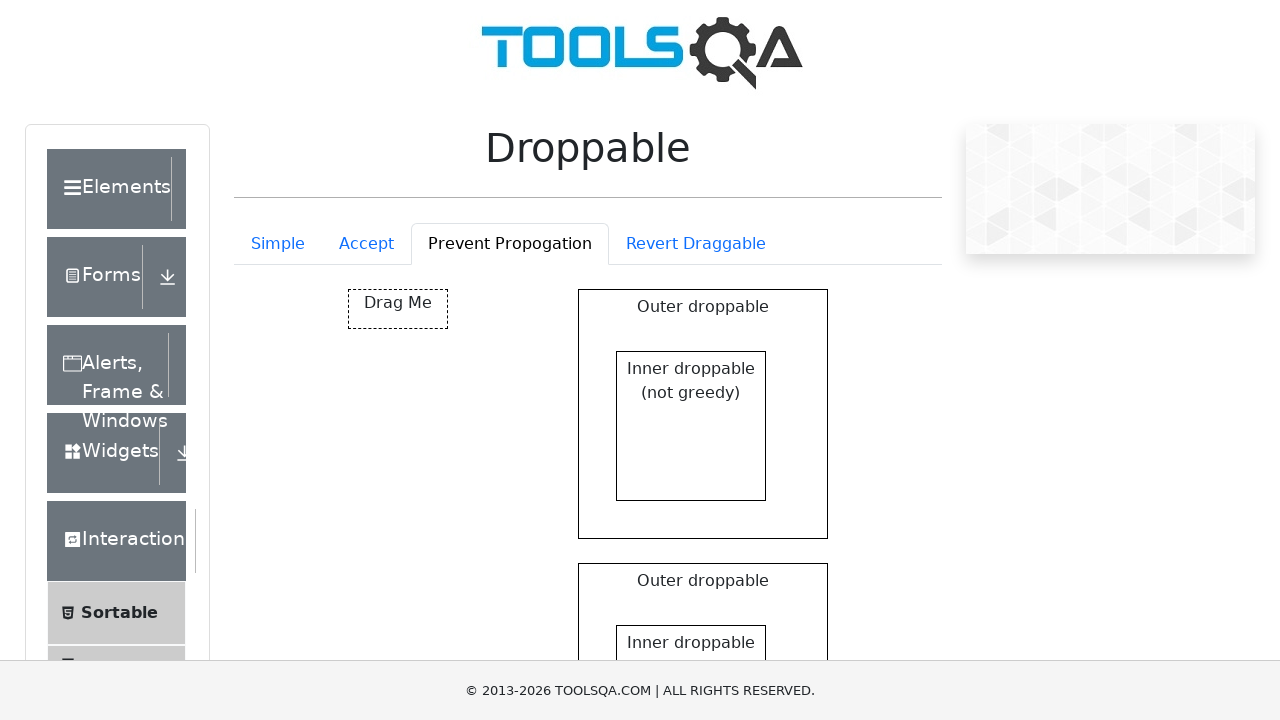

Moved mouse to center of drag source element at (398, 309)
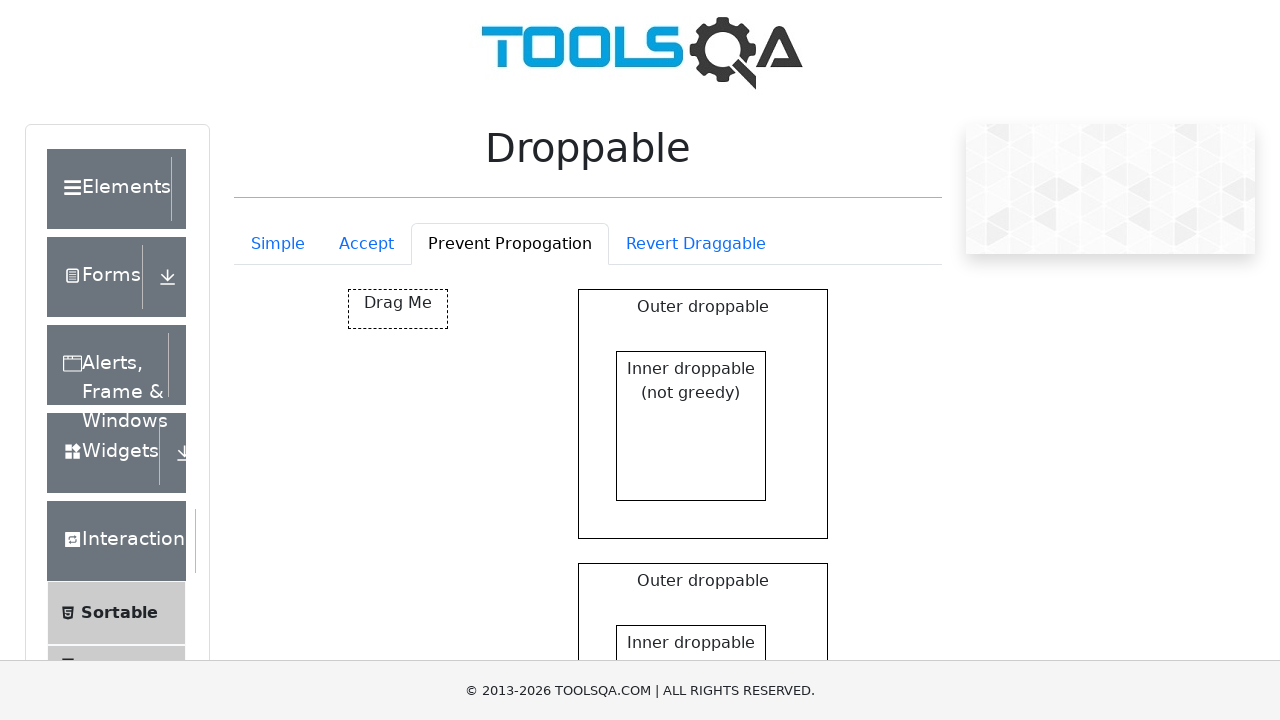

Pressed mouse button down to start drag at (398, 309)
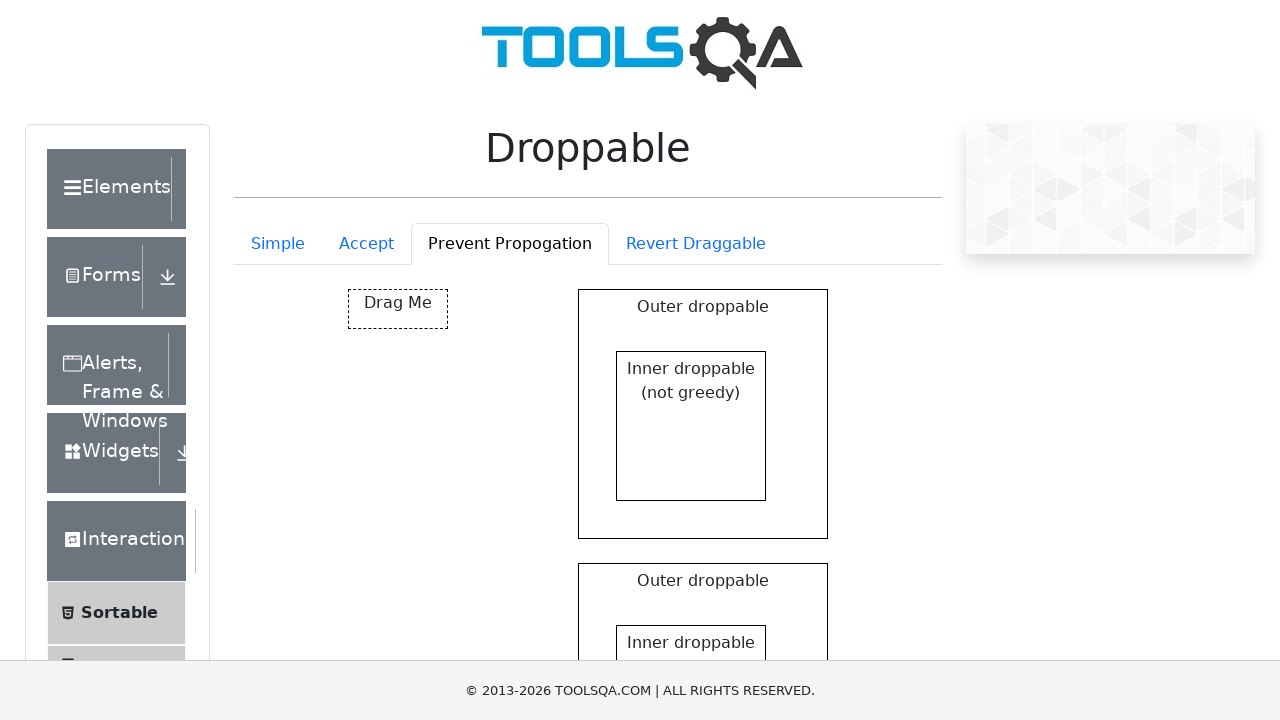

Dragged element 300px right and 400px down at (648, 689)
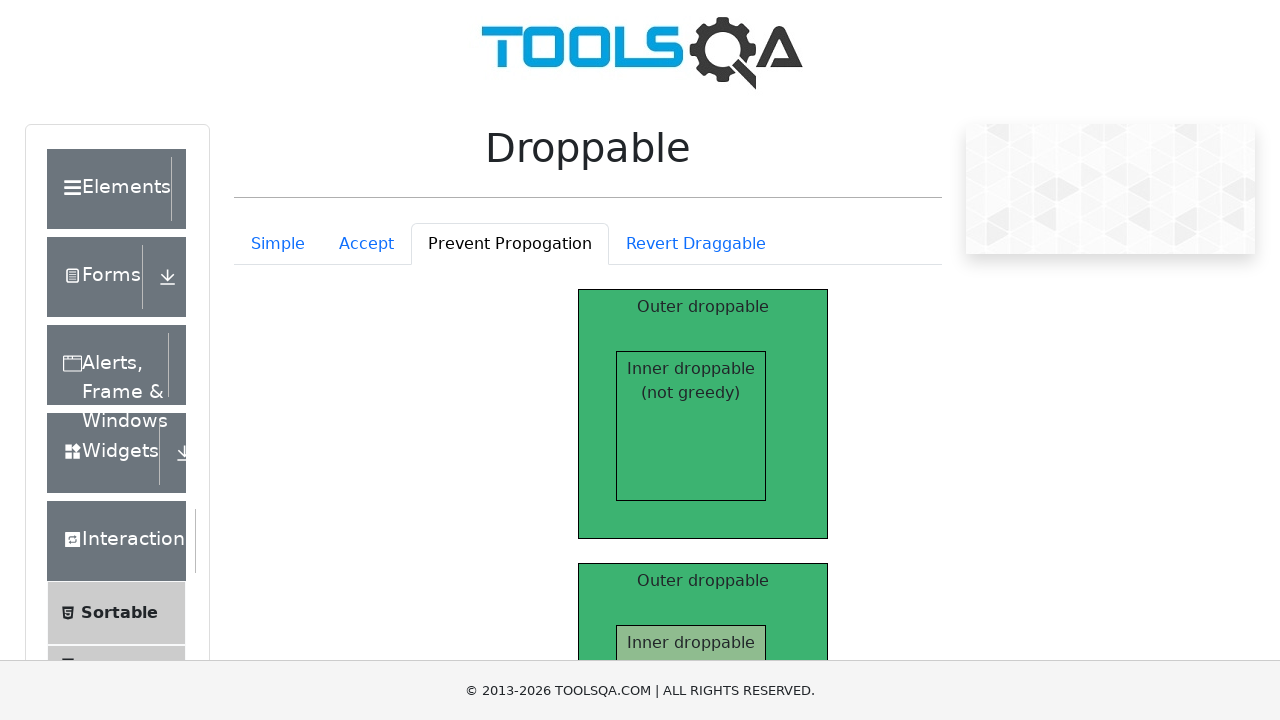

Released mouse button to complete drag operation at (648, 689)
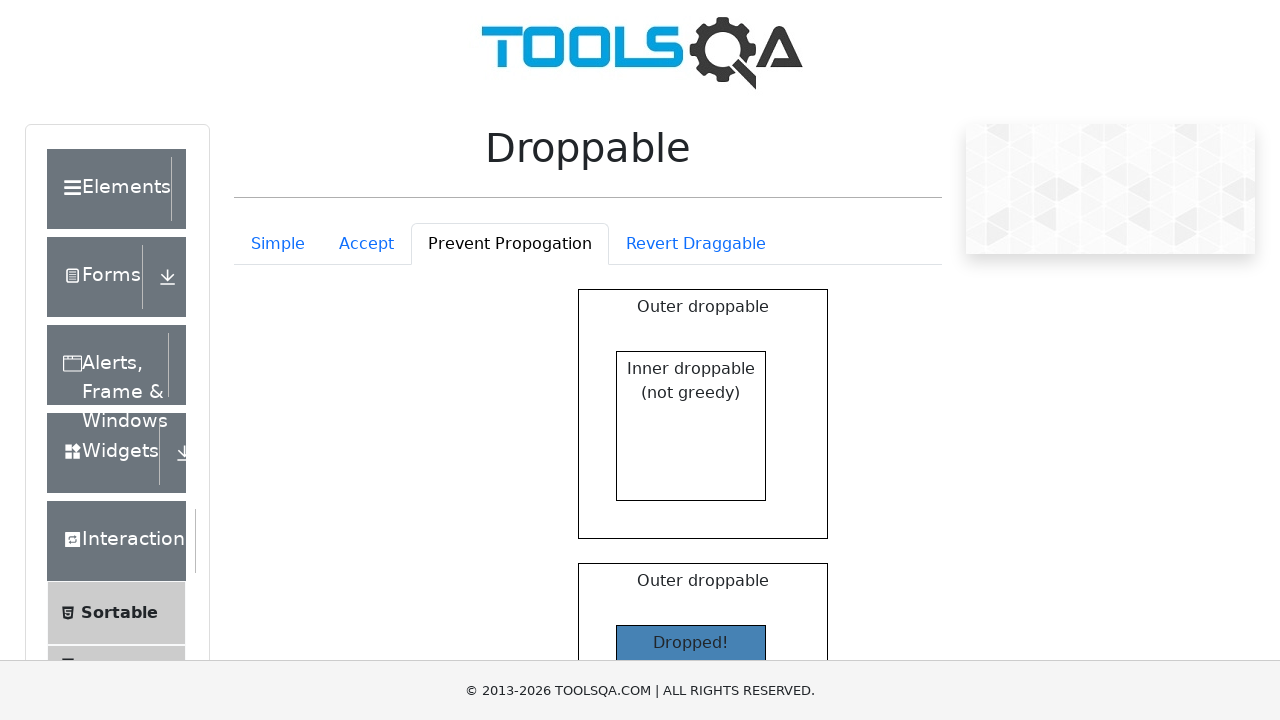

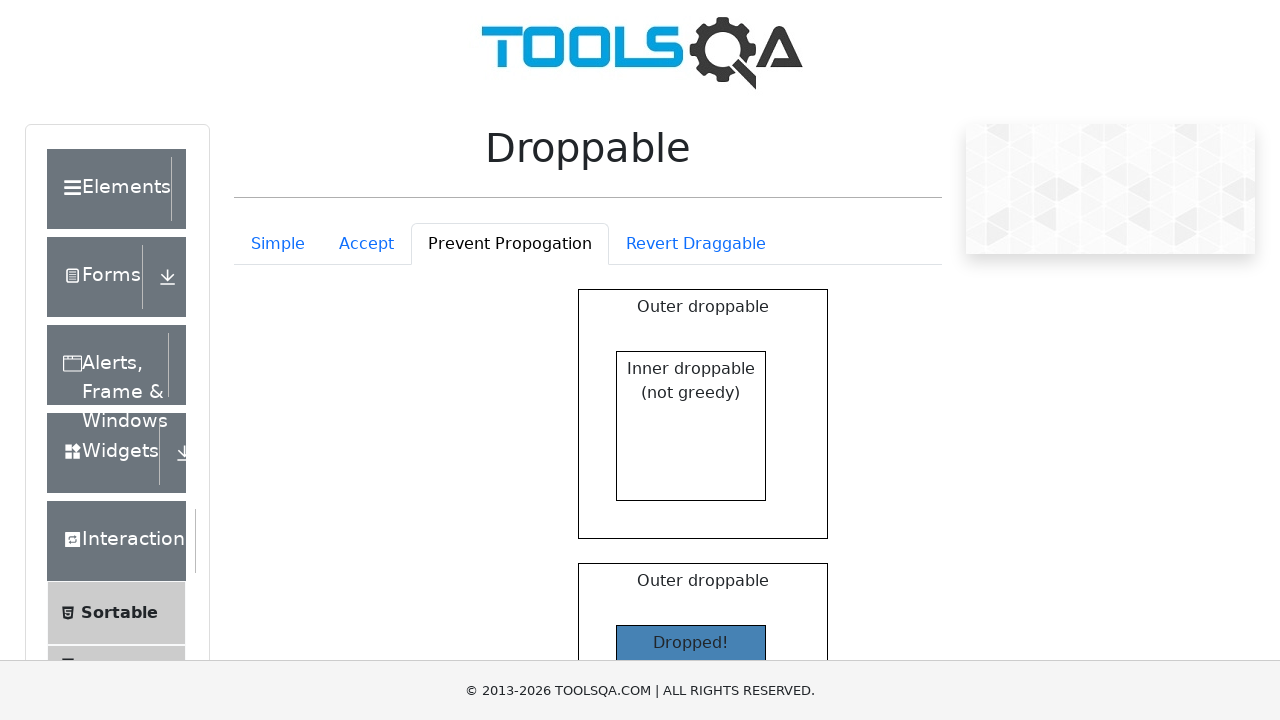